Opens the VWO application page and maximizes the browser window. This is a basic page load test with no further interactions.

Starting URL: https://app.vwo.com

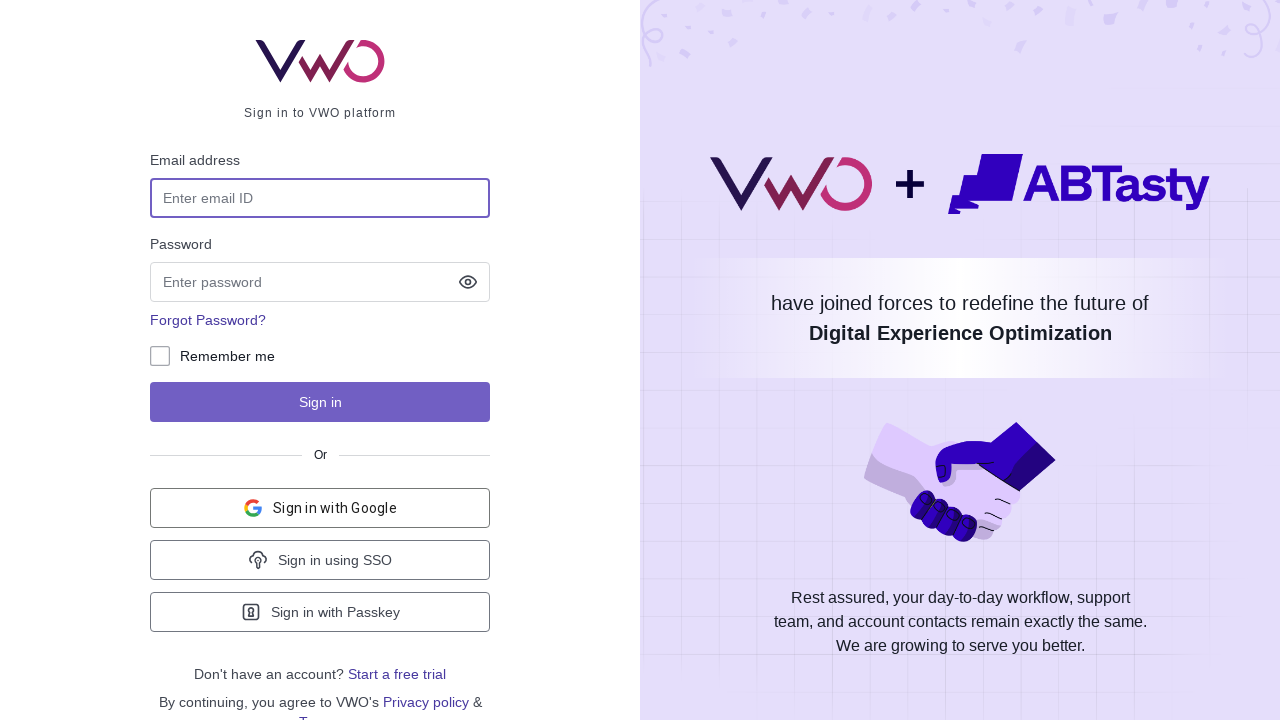

Navigated to VWO application page at https://app.vwo.com
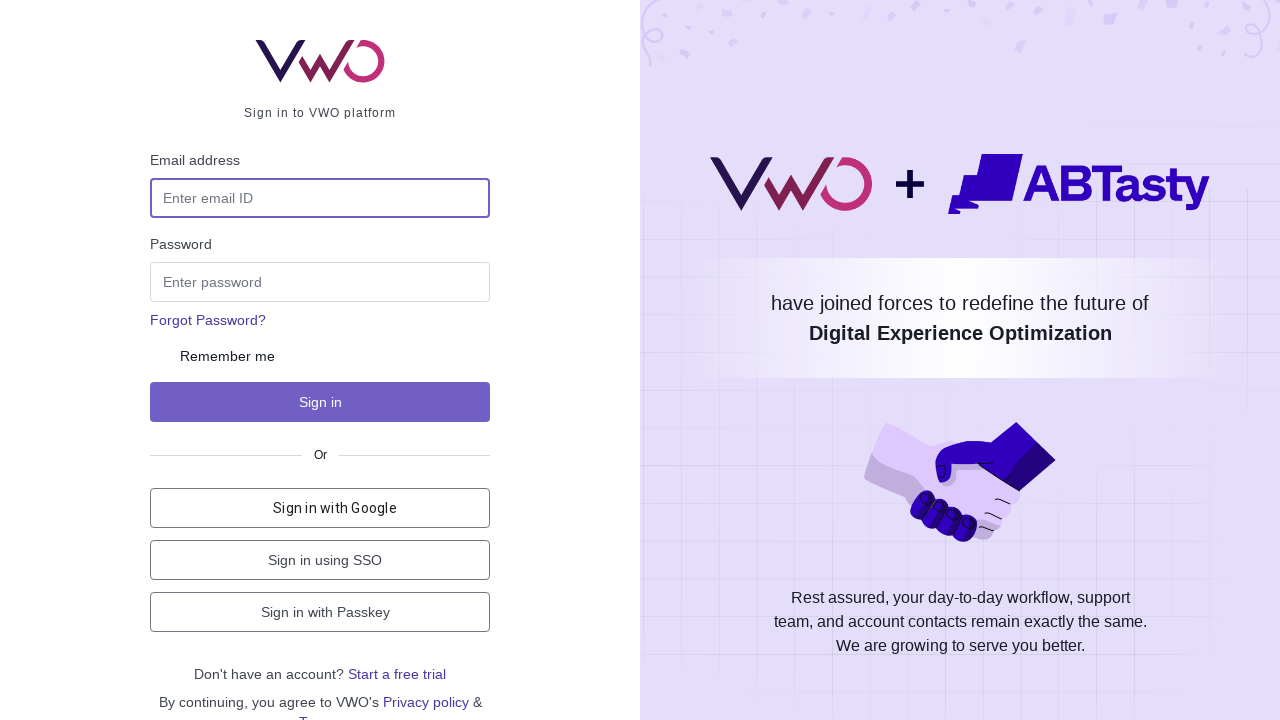

Maximized browser window to 1920x1080
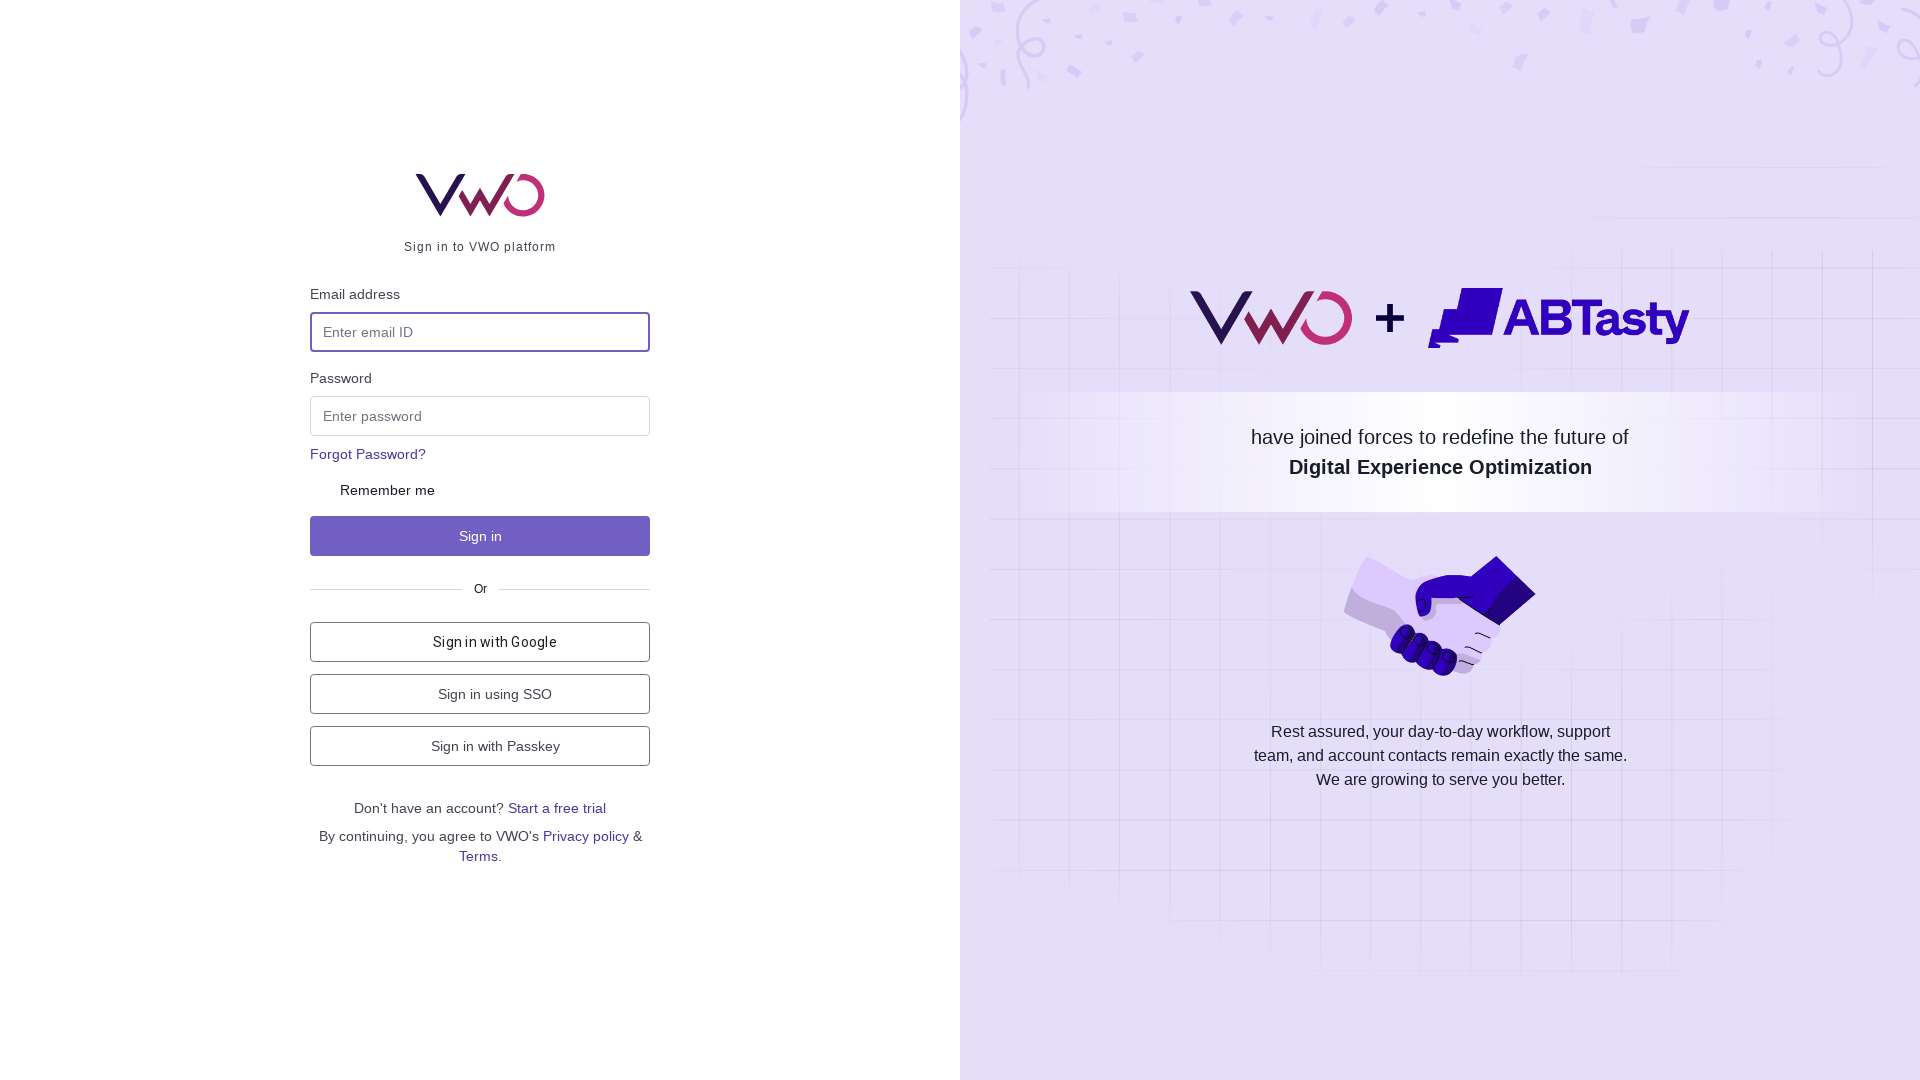

Page DOM content loaded
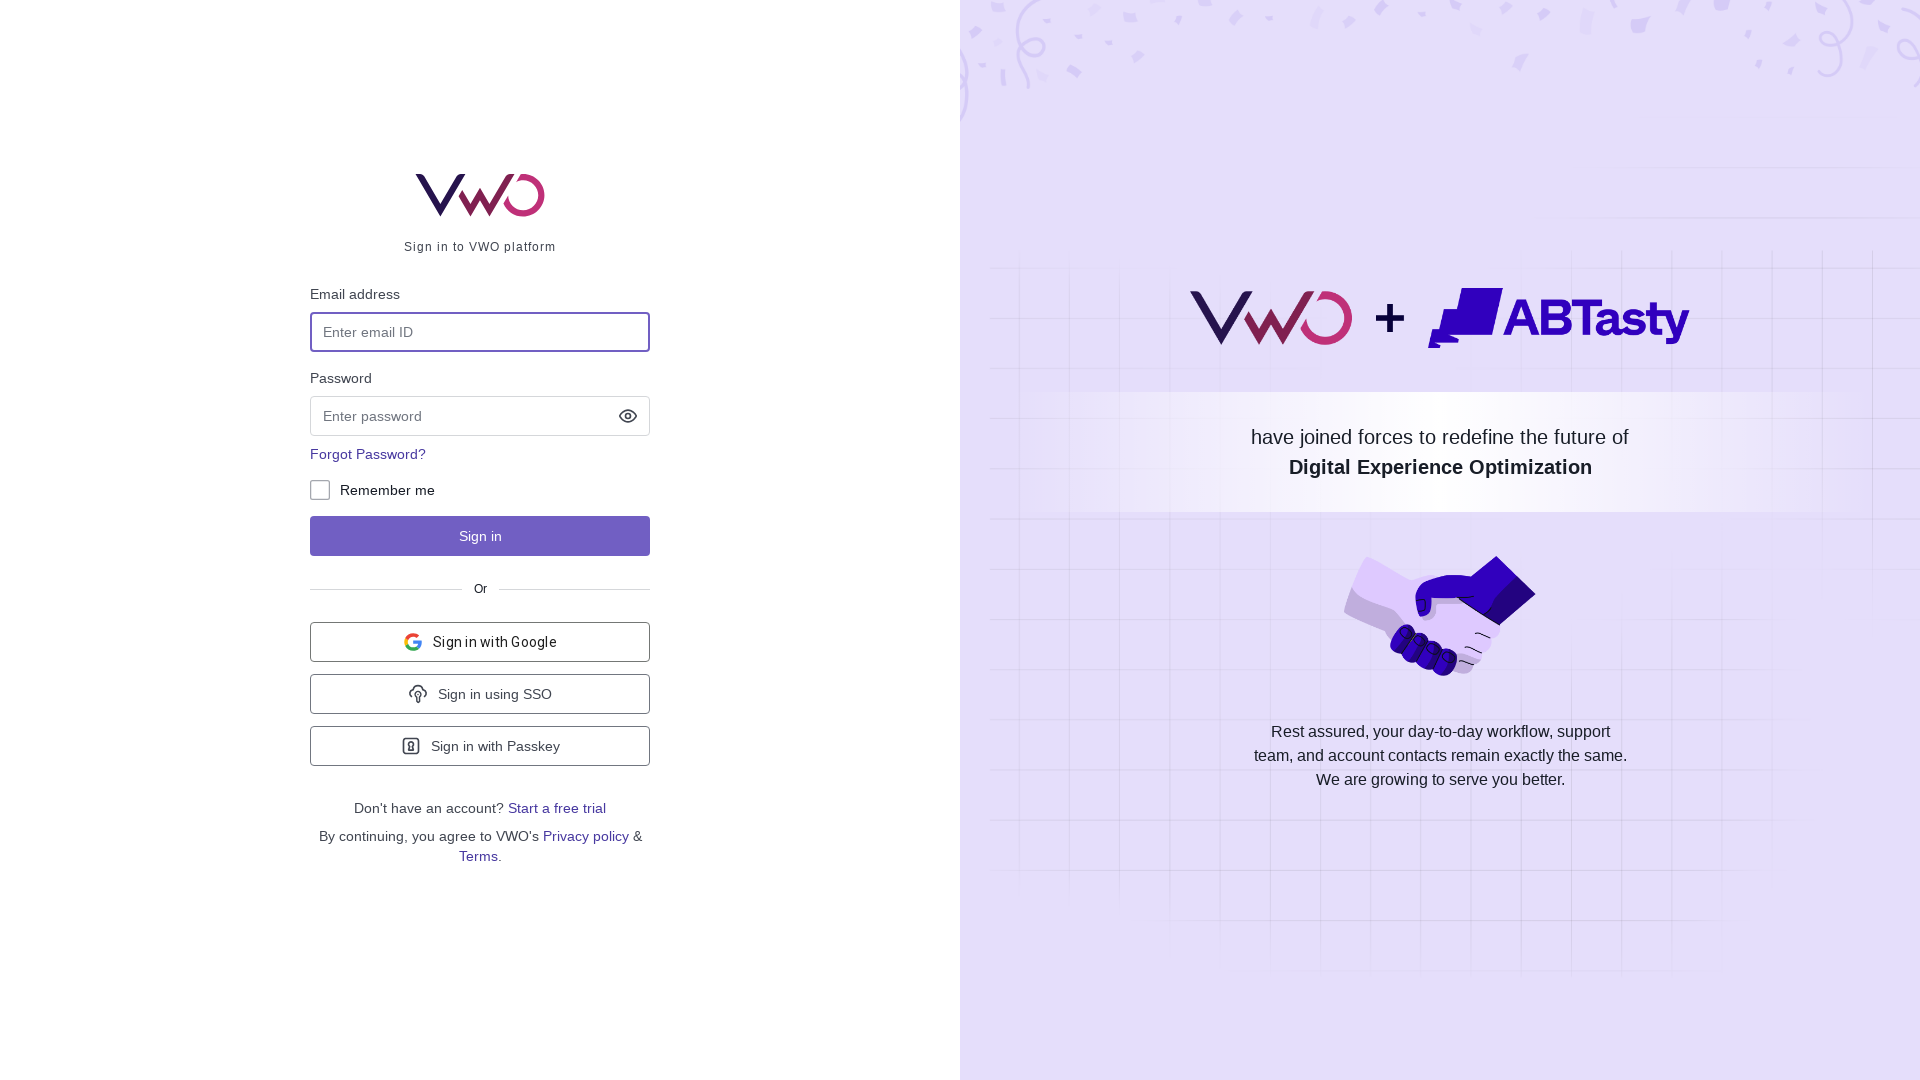

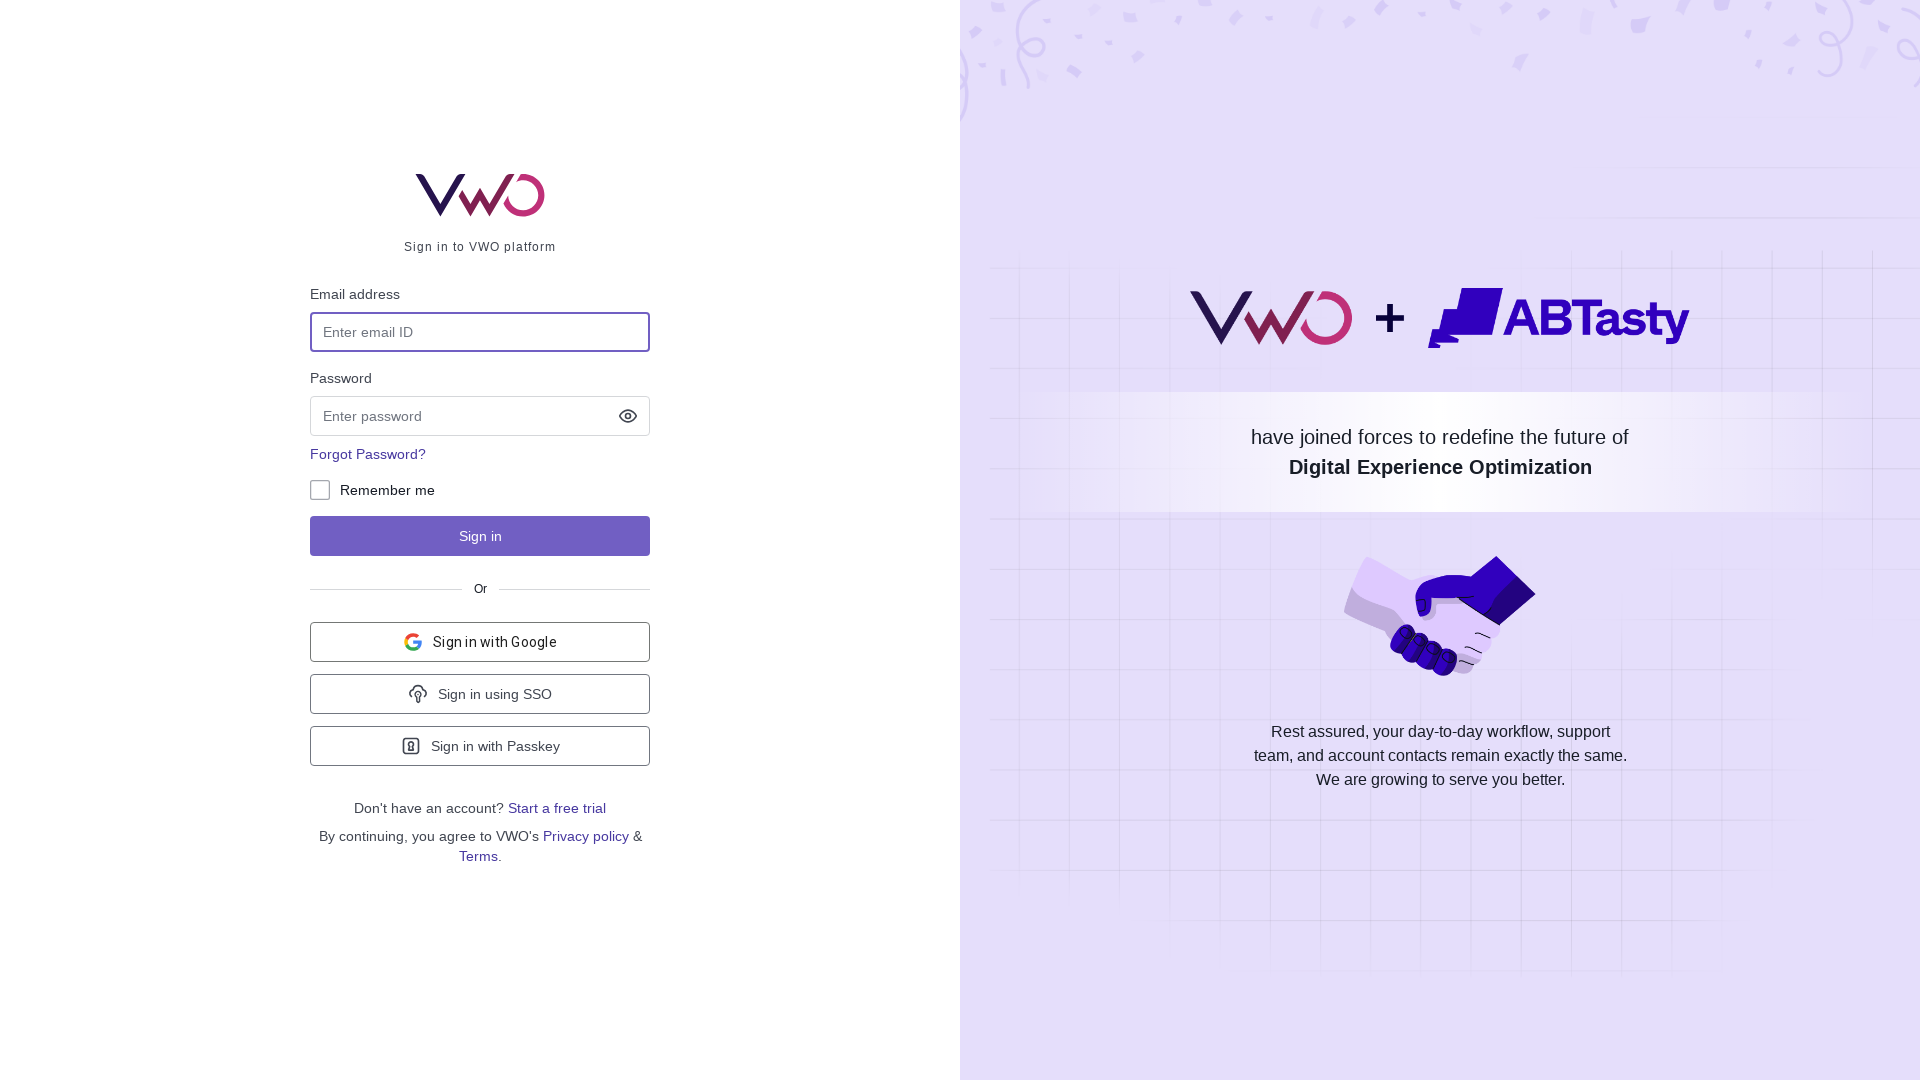